Tests file download functionality by navigating to a download page, clicking the first download link, and verifying a file is downloaded.

Starting URL: https://the-internet.herokuapp.com/download

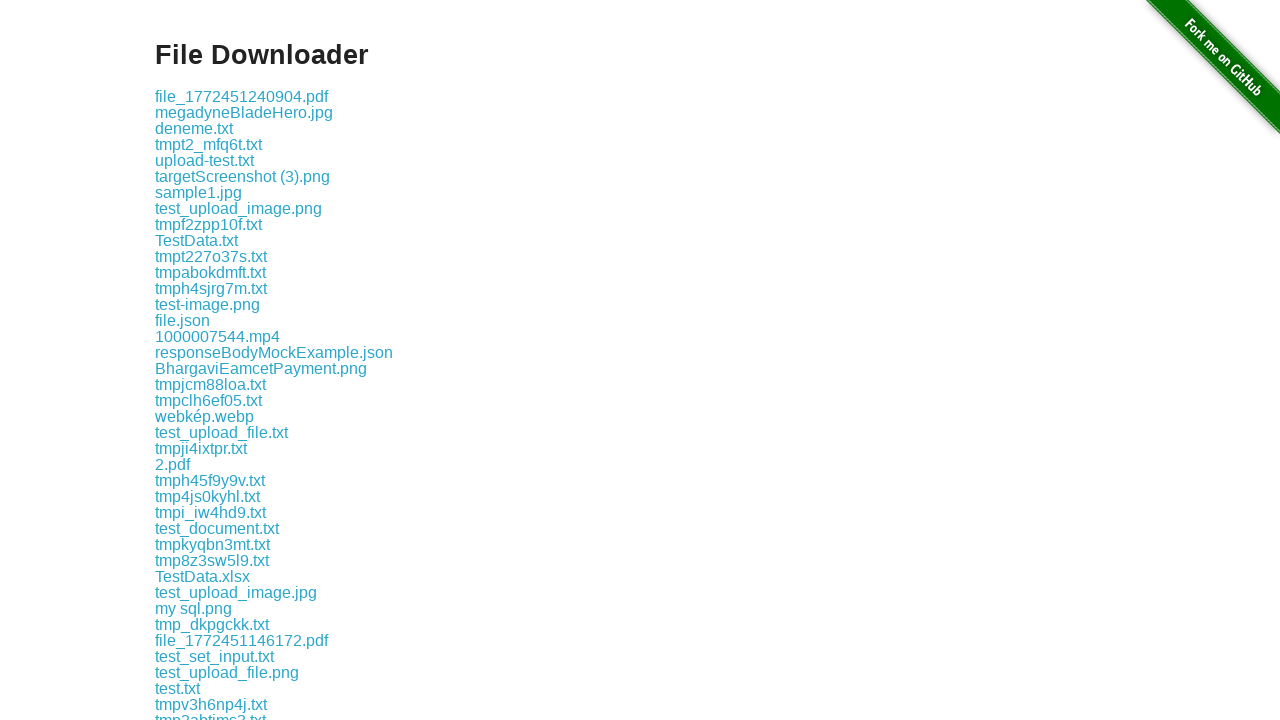

Navigated to download page
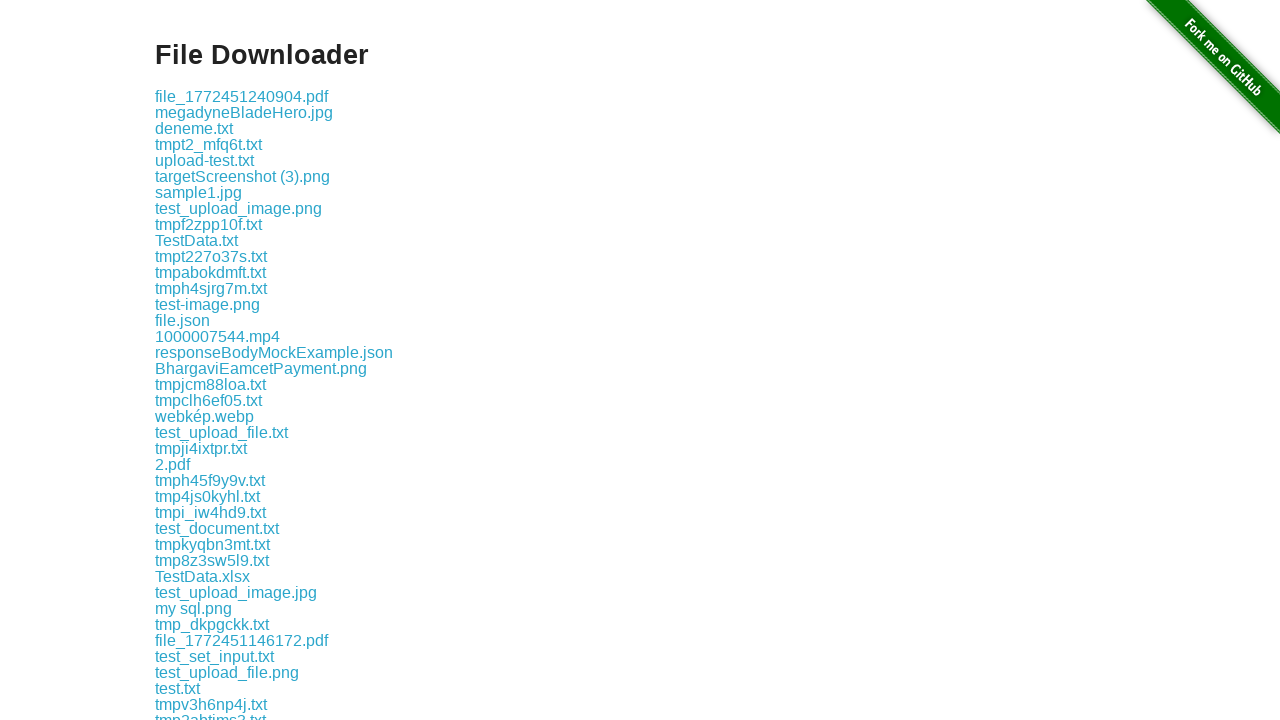

Clicked the first download link at (242, 96) on .example a >> nth=0
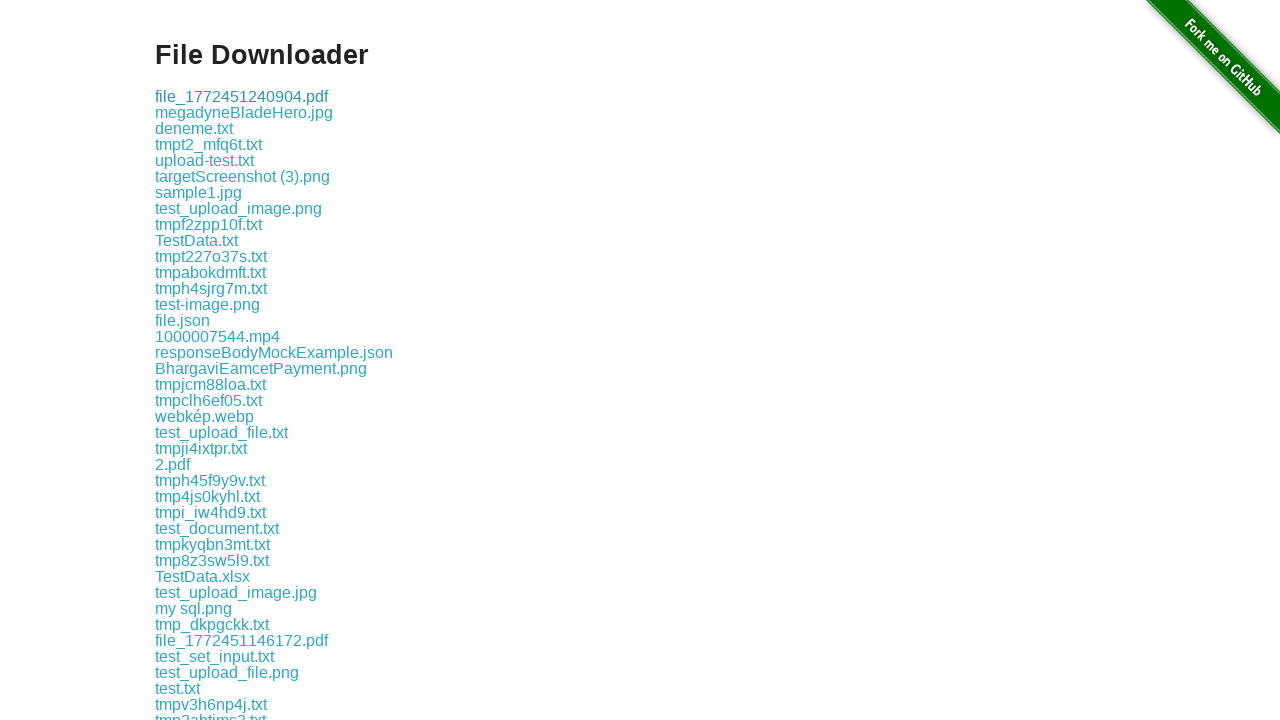

Waited 2 seconds for download to complete
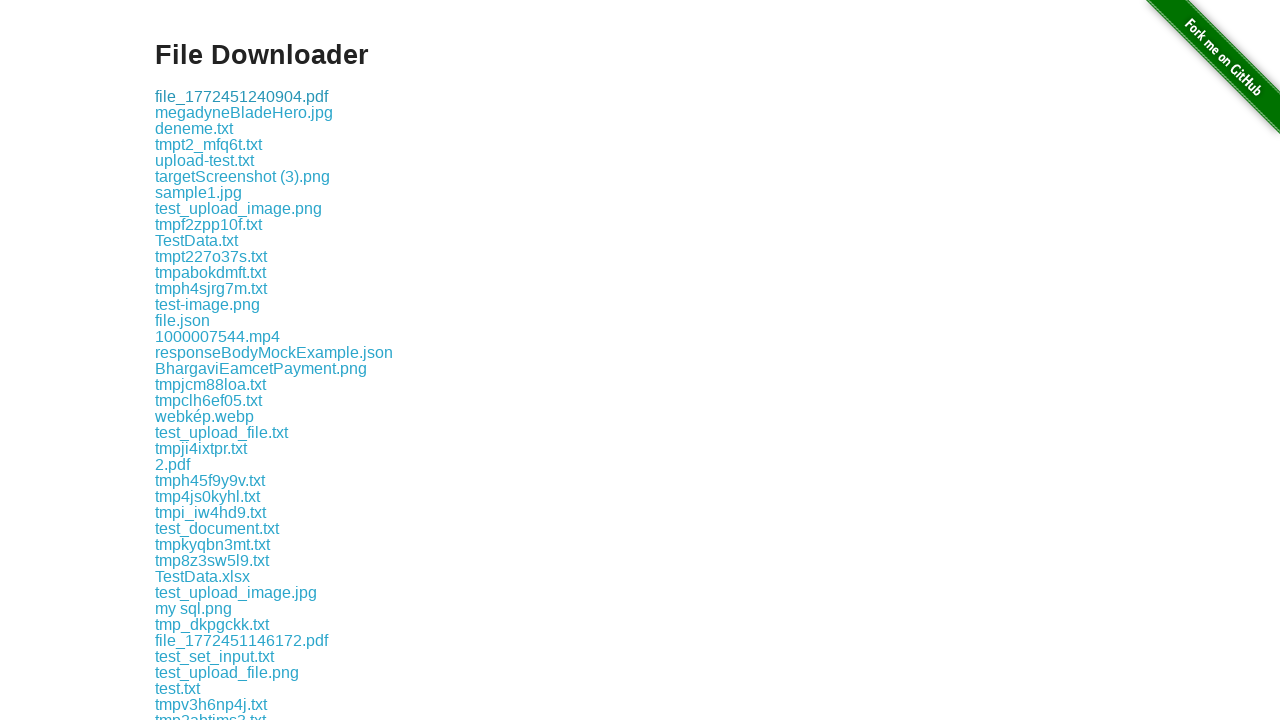

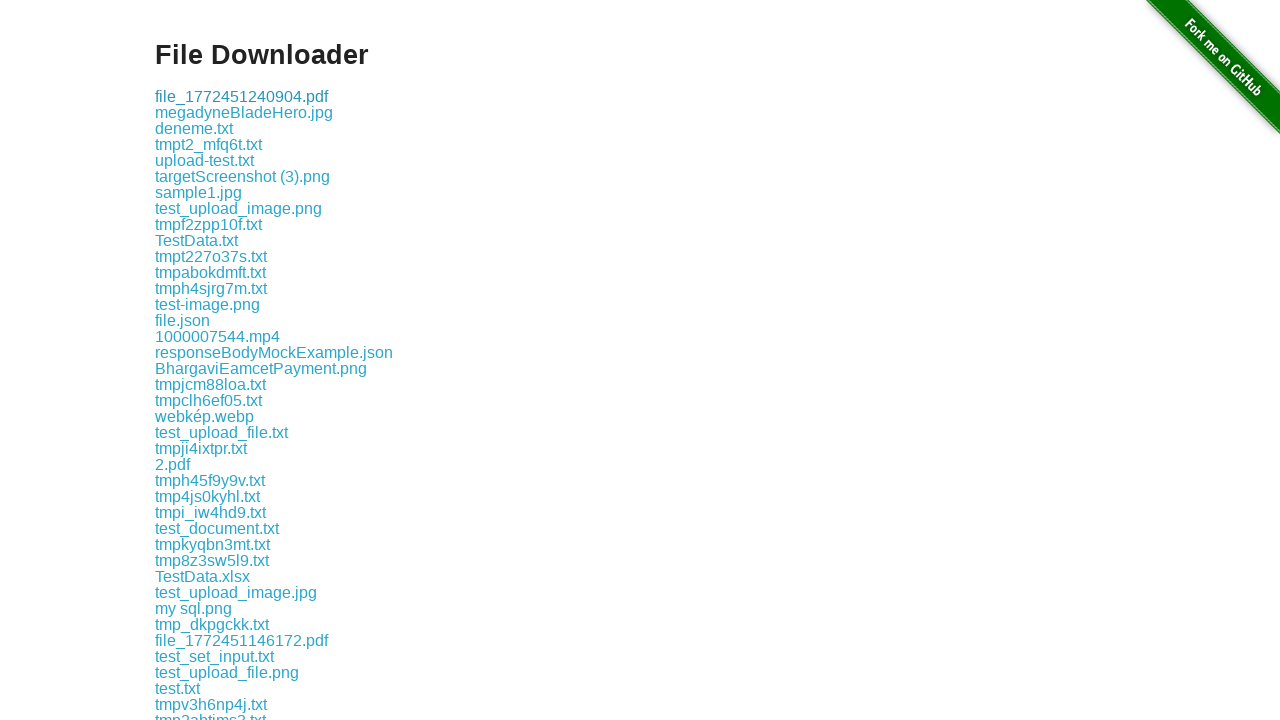